Solves a math problem by retrieving a value from an element attribute, calculating the result, and submitting a form with the answer along with checkbox and radio button selections

Starting URL: http://suninjuly.github.io/get_attribute.html

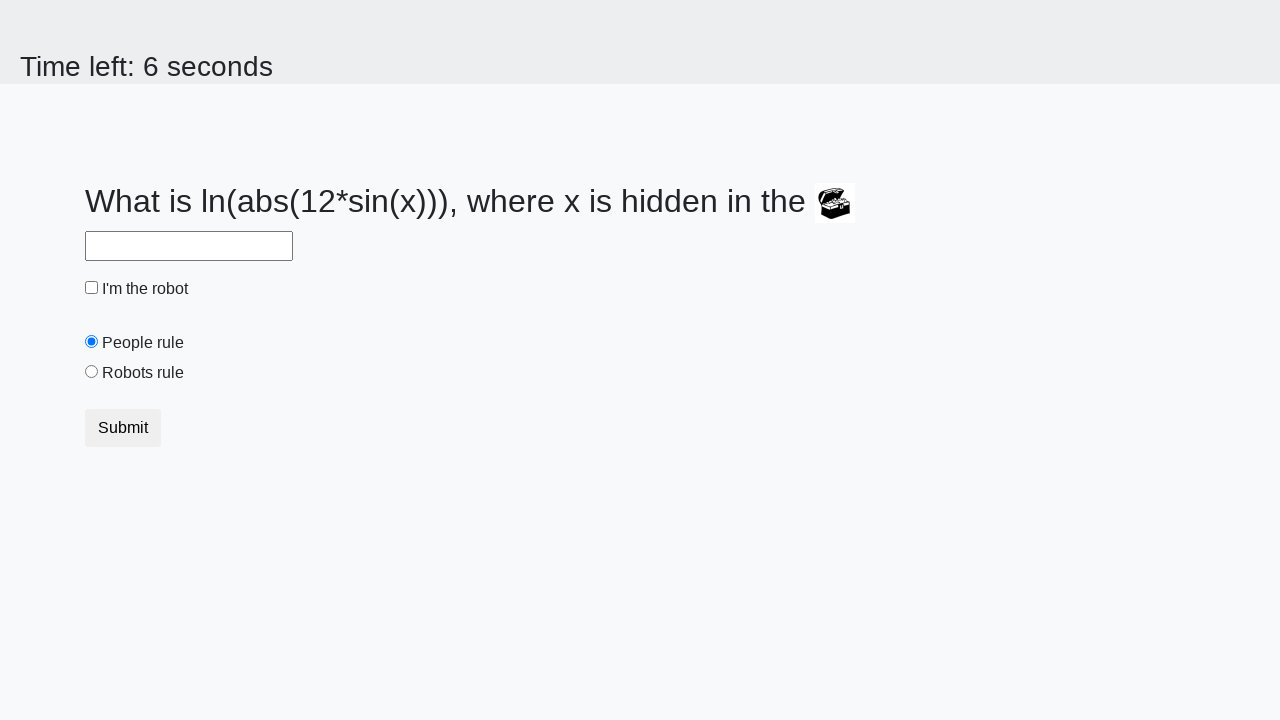

Retrieved 'valuex' attribute from treasure element
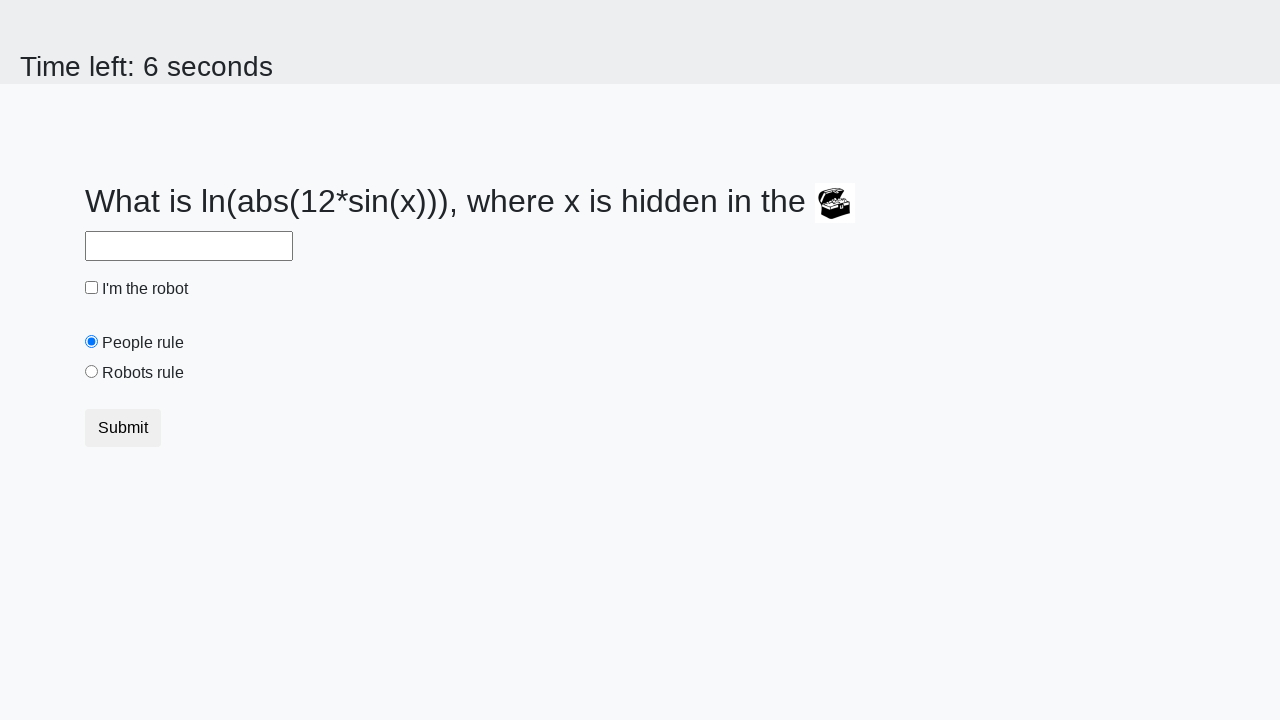

Calculated math result using formula: log(abs(12*sin(x)))
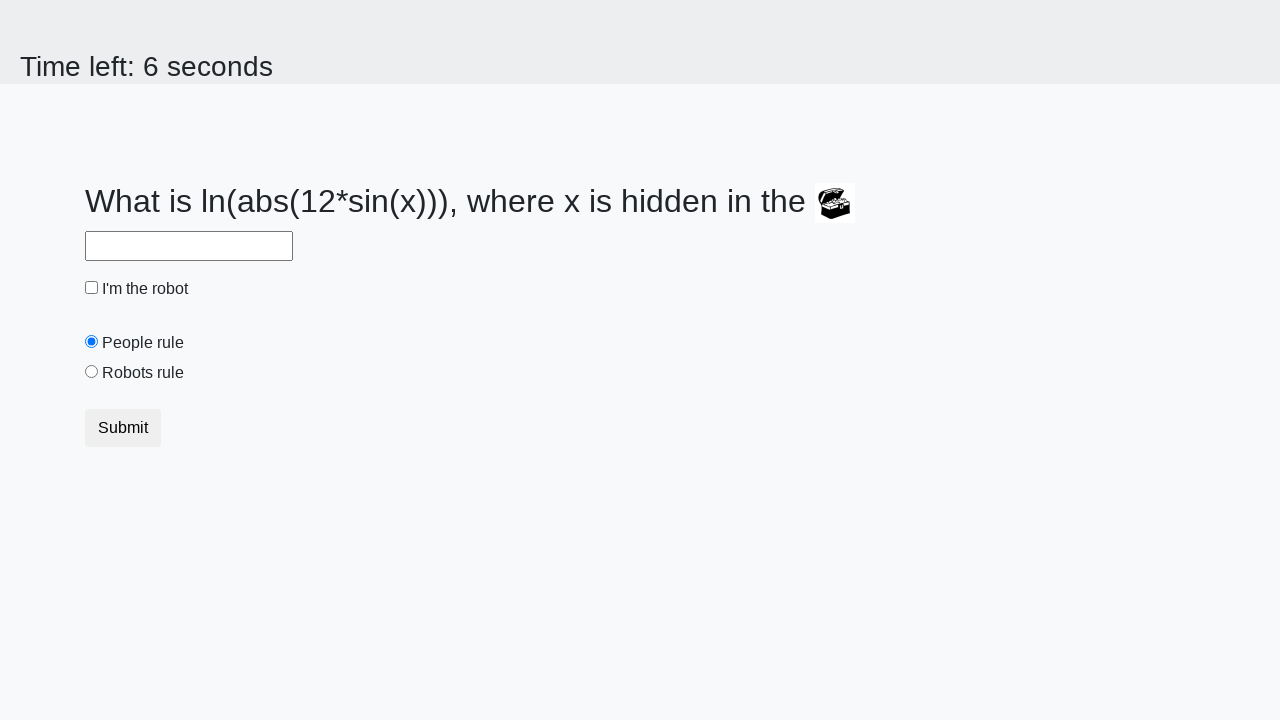

Filled answer field with calculated result on #answer
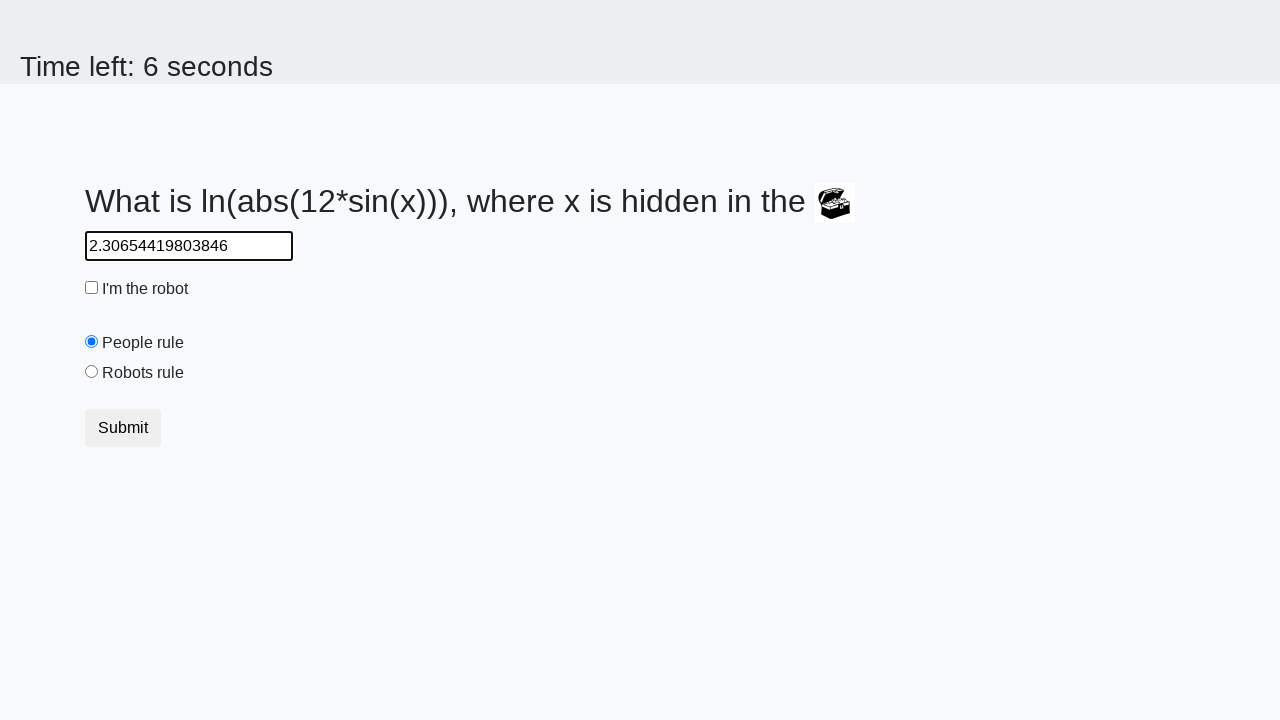

Clicked robot checkbox at (92, 288) on #robotCheckbox
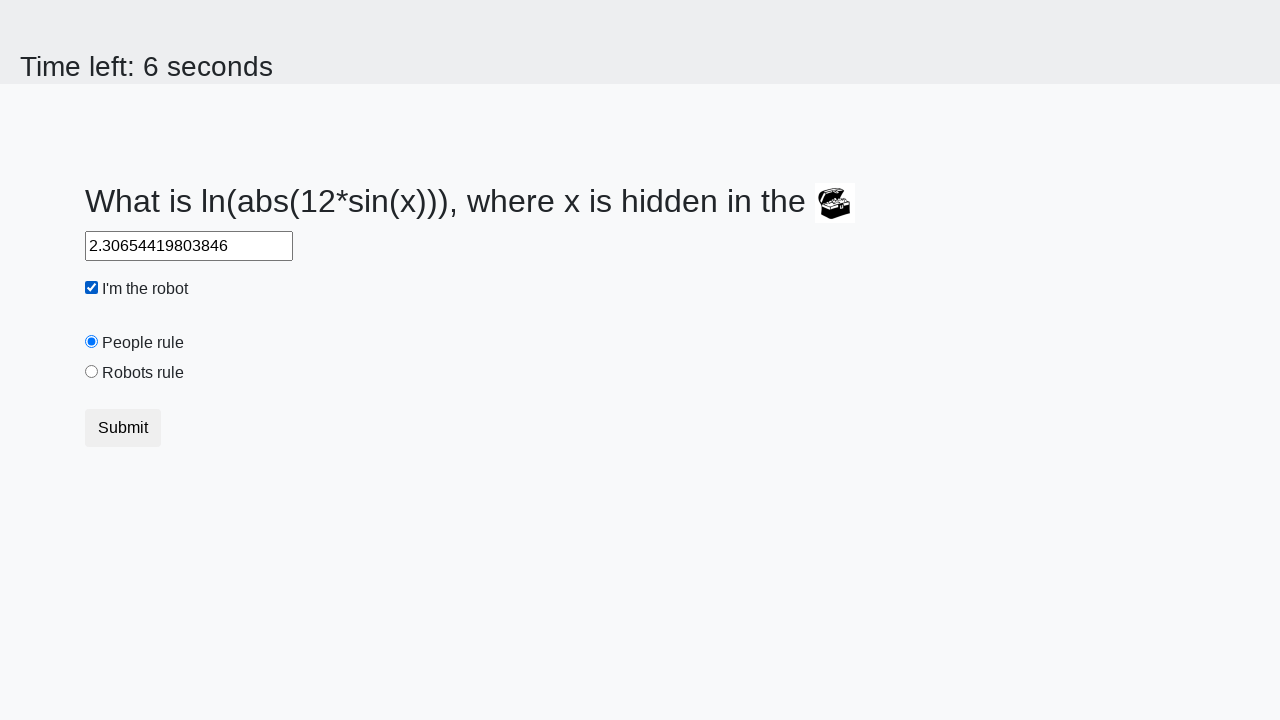

Selected 'robots rule' radio button at (92, 372) on #robotsRule
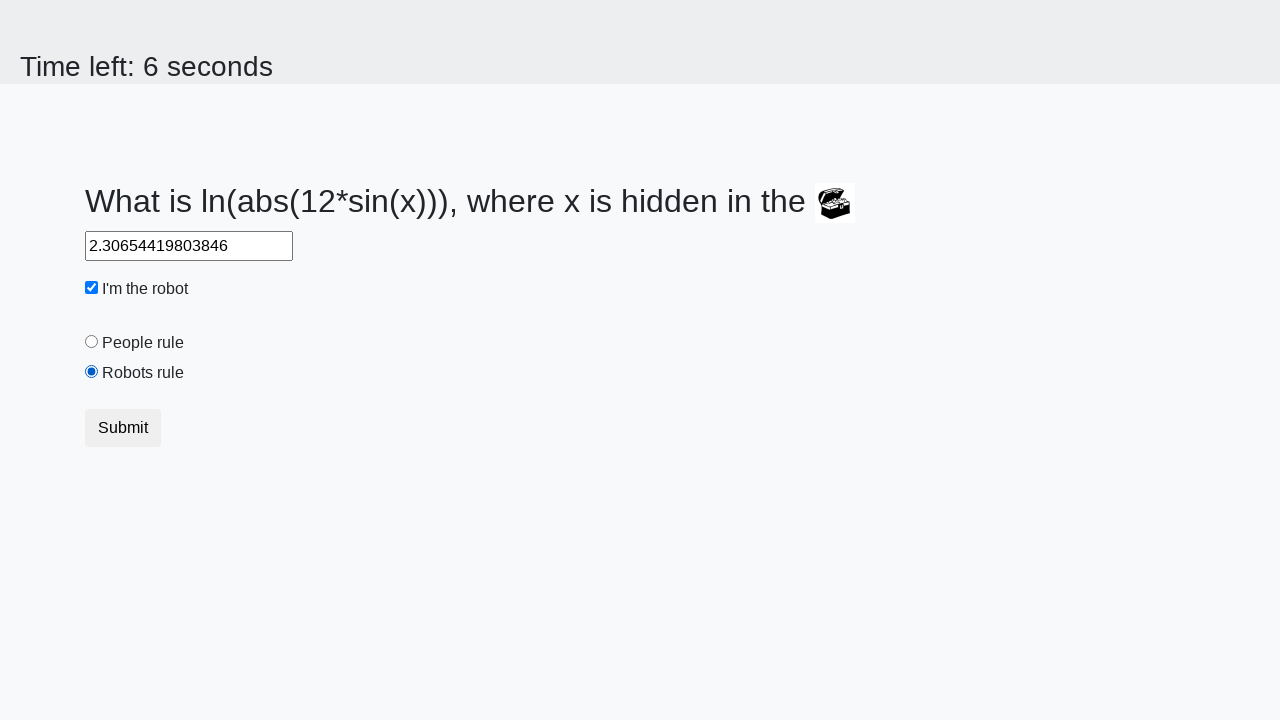

Clicked submit button to complete the form at (123, 428) on button.btn
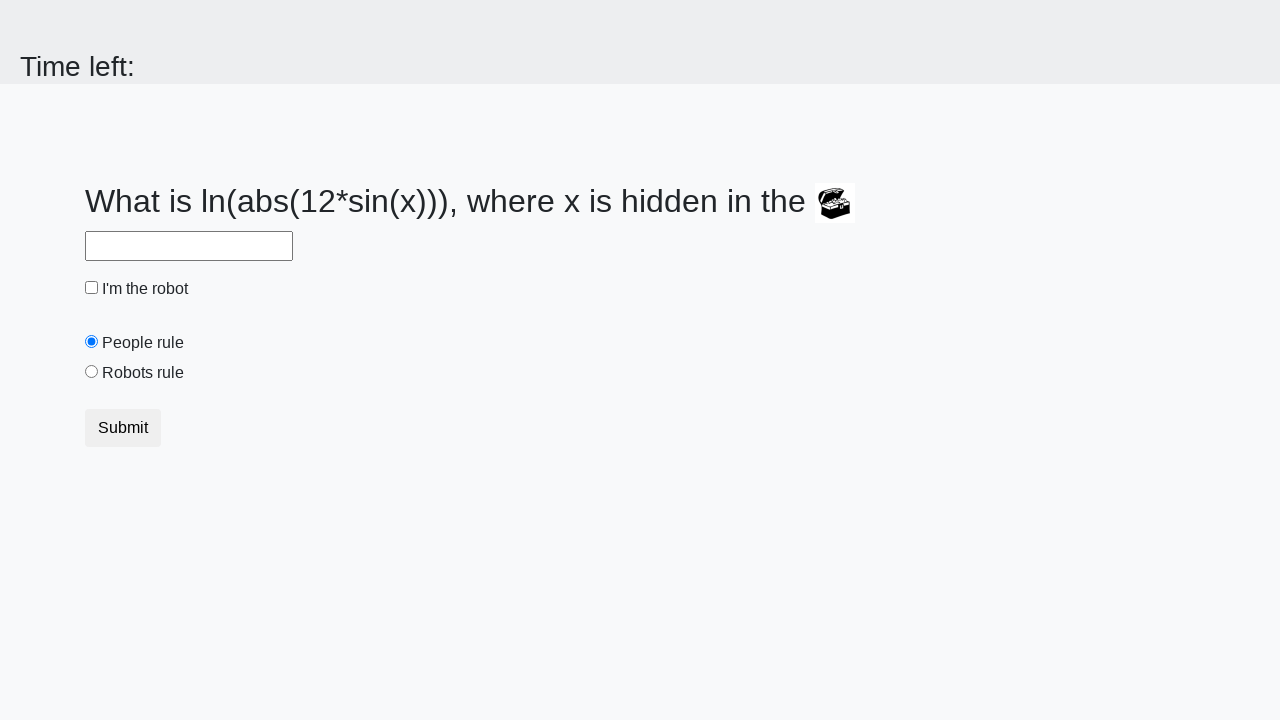

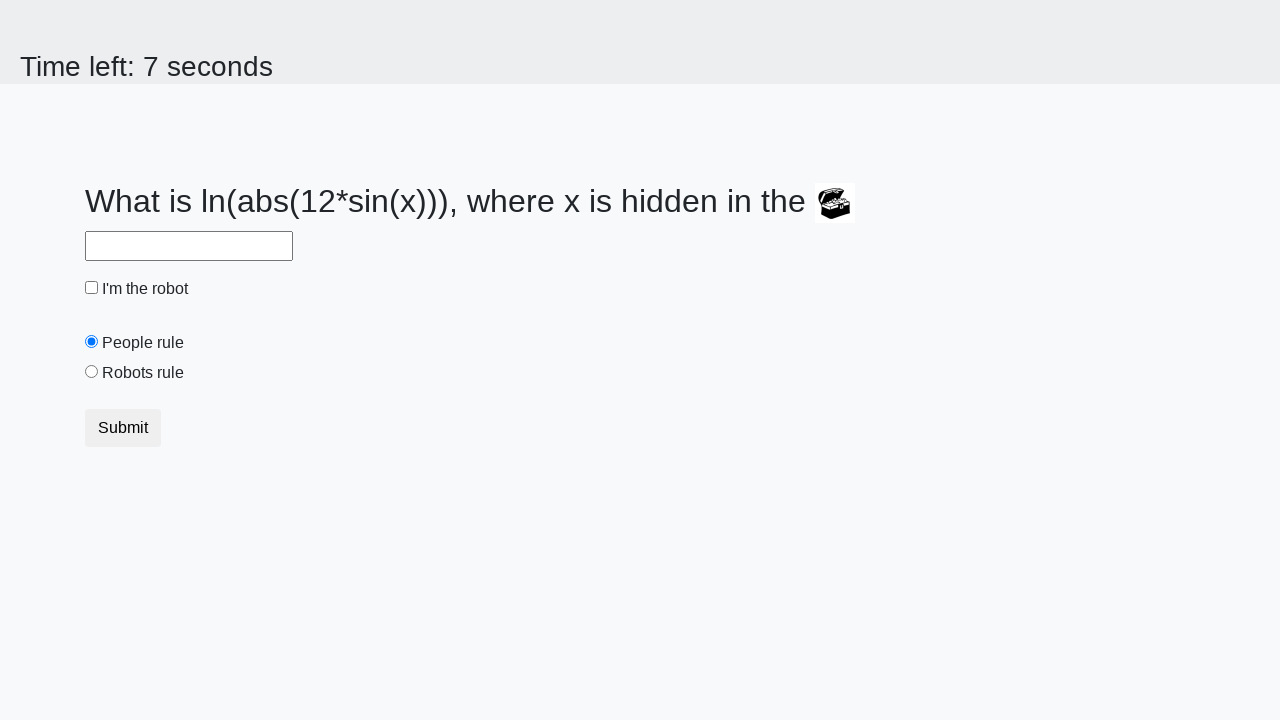